Tests multi-select dropdown functionality by navigating through the demo site's UI Testing Concepts section, accessing the Dropdown page, then the Multi Select option, and interacting with the multi-select dropdown element.

Starting URL: https://demoapps.qspiders.com/

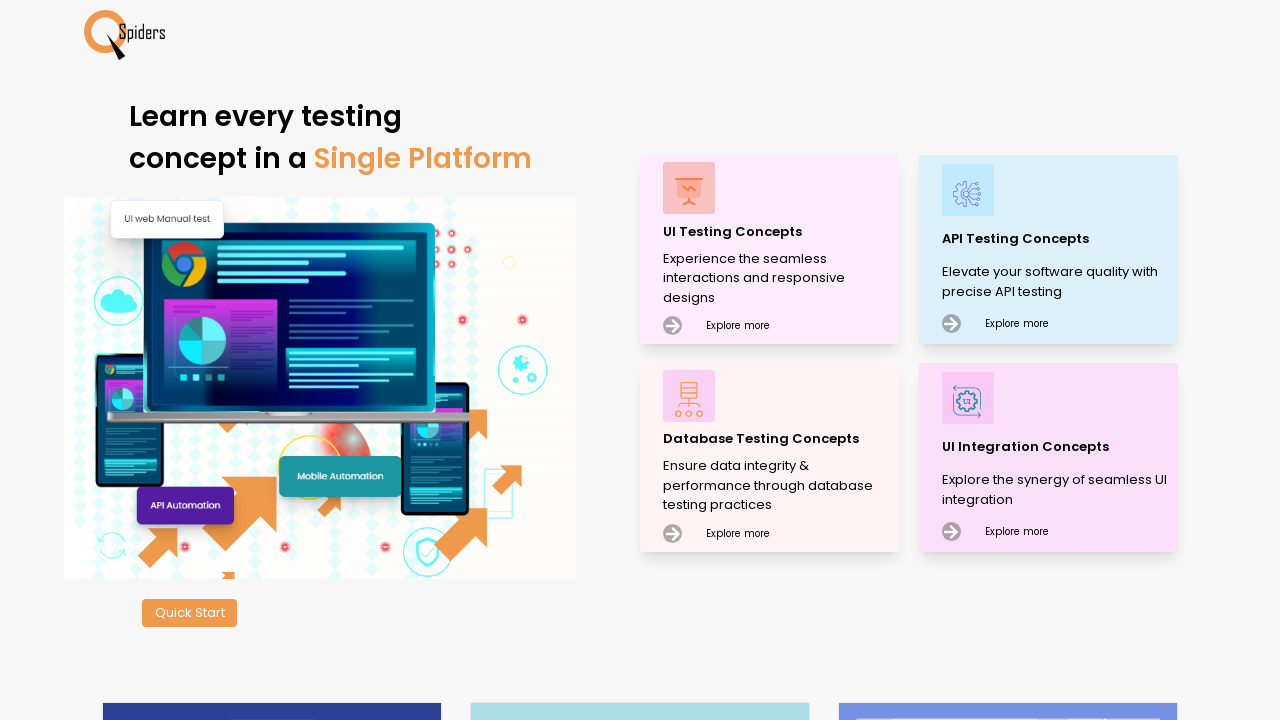

Clicked on UI Testing Concepts section at (778, 232) on xpath=//p[text()='UI Testing Concepts']
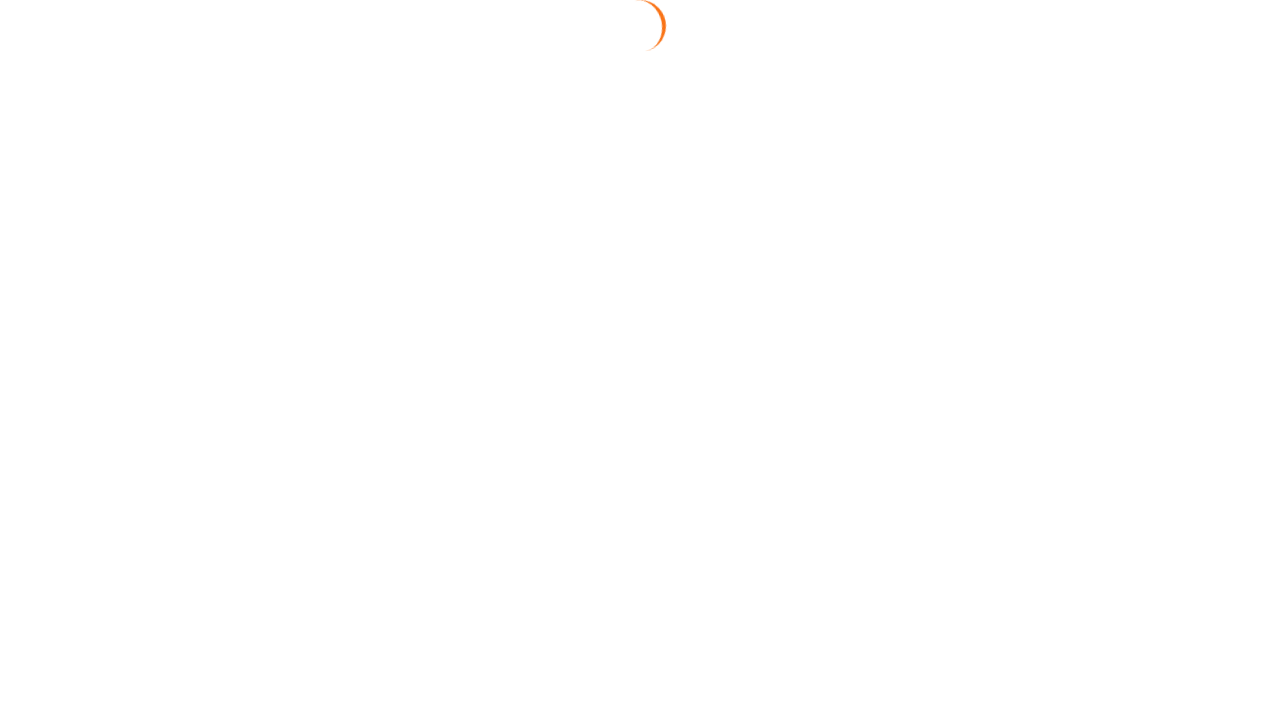

Clicked on Dropdown section at (52, 350) on xpath=//section[text()='Dropdown']
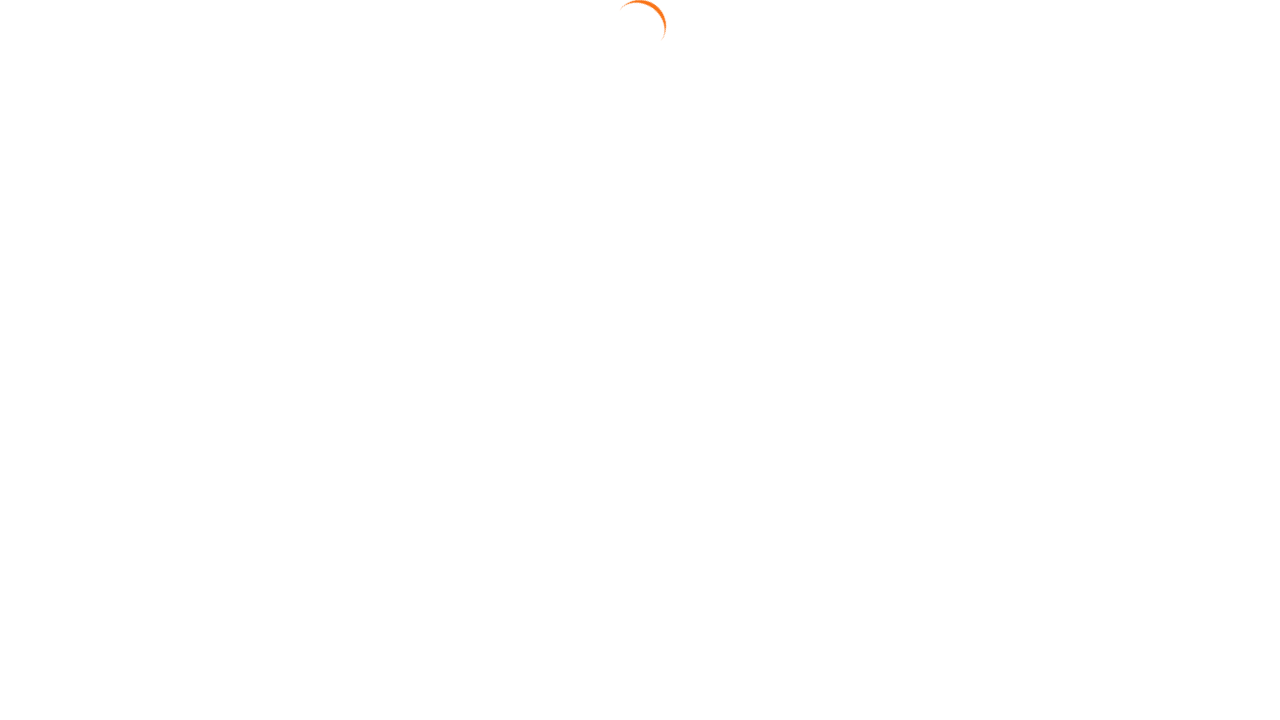

Clicked on Multi Select link at (1171, 162) on xpath=//a[text()='Multi Select']
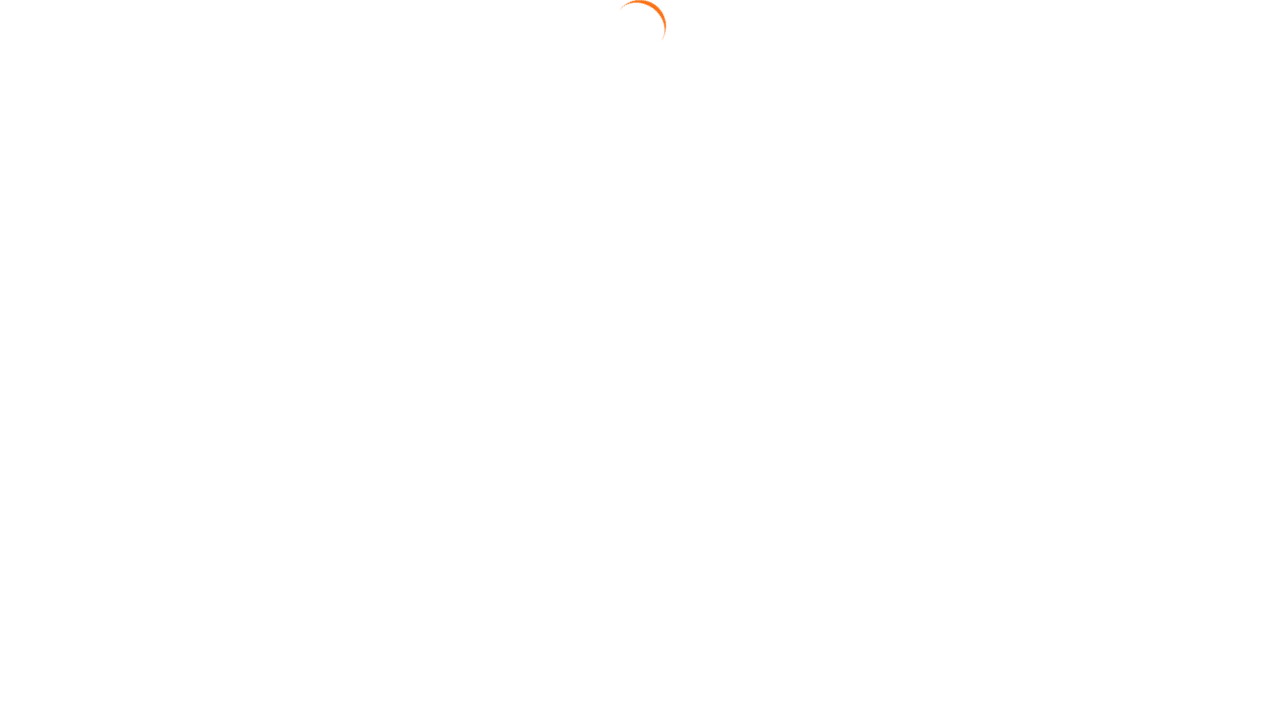

Multi-select dropdown element loaded and is visible
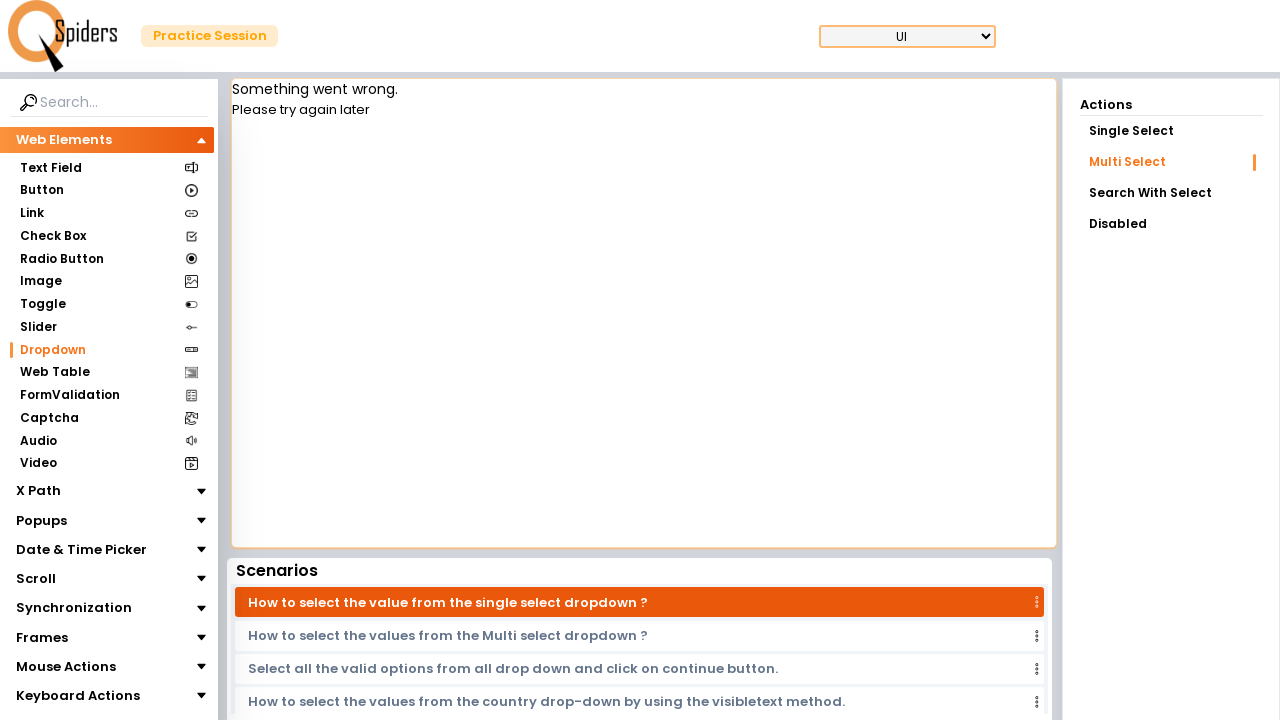

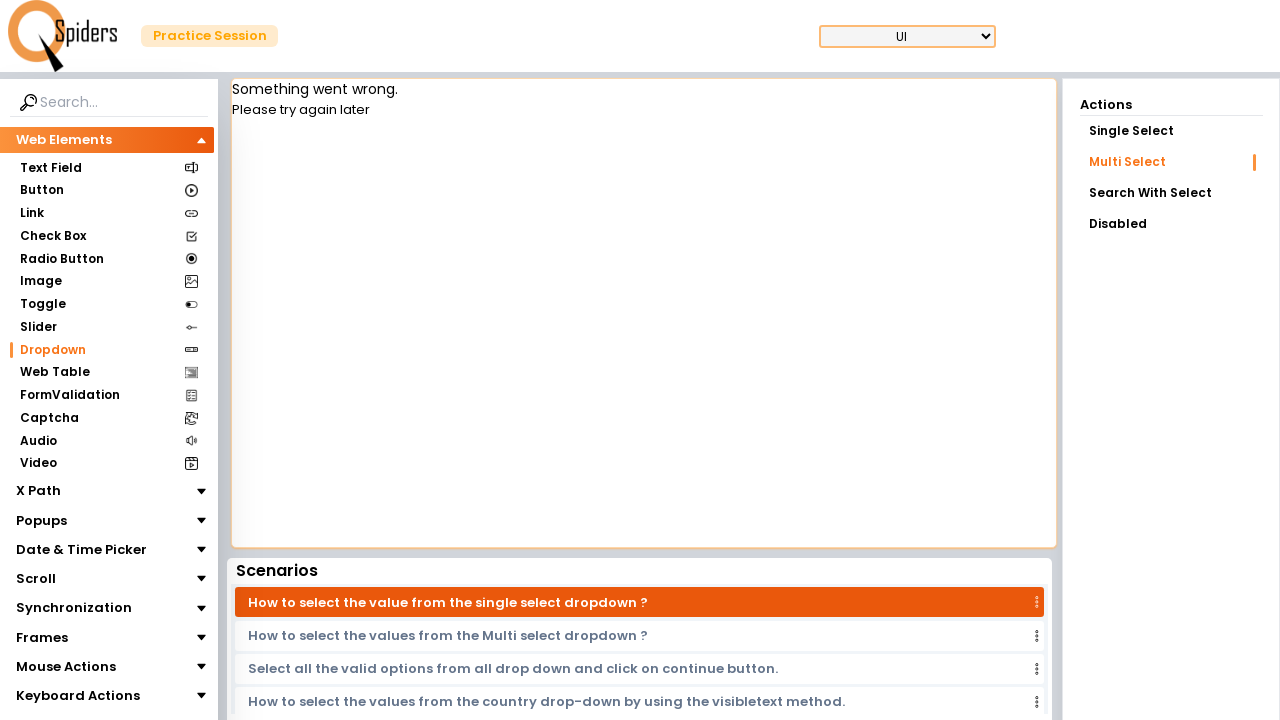